Tests the date picker functionality on Booking.com by opening the calendar widget, navigating through months, and selecting a specific date (the 20th).

Starting URL: https://www.booking.com/

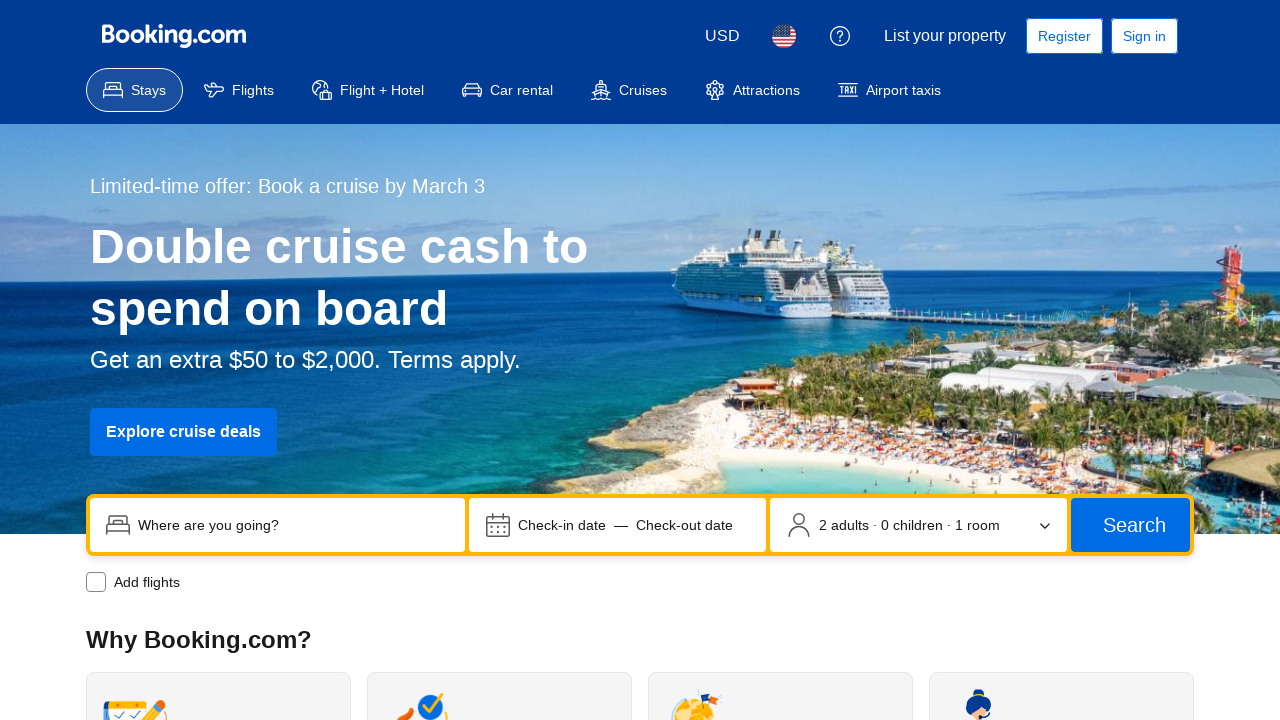

Reloaded the page to ensure clean state
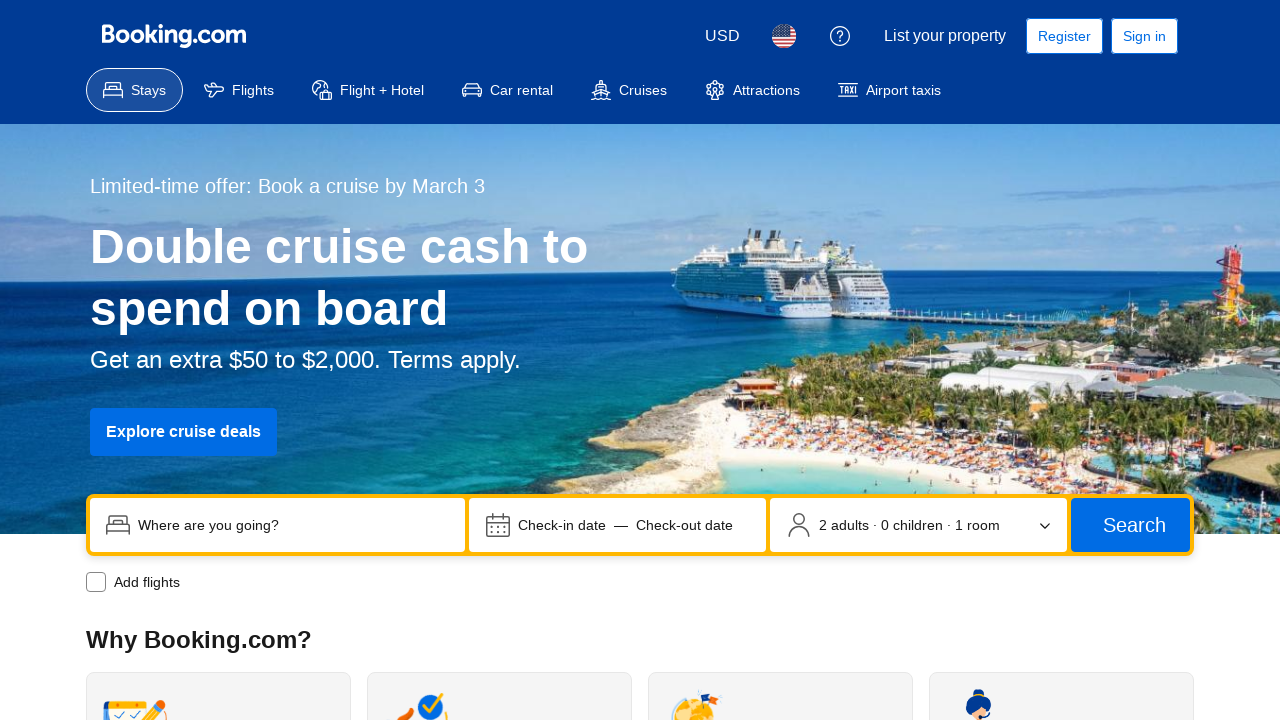

Waited for page to fully load (networkidle)
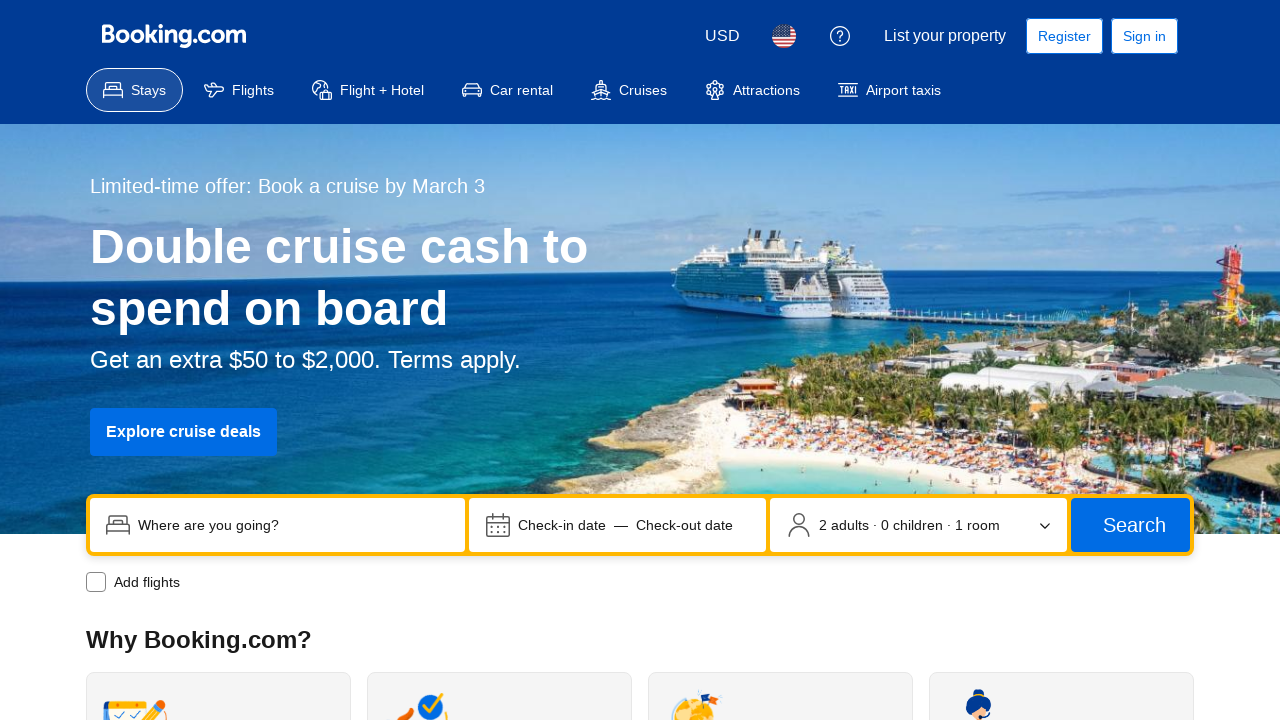

Clicked on the date picker button to open the calendar widget at (618, 525) on [data-testid='searchbox-dates-container']
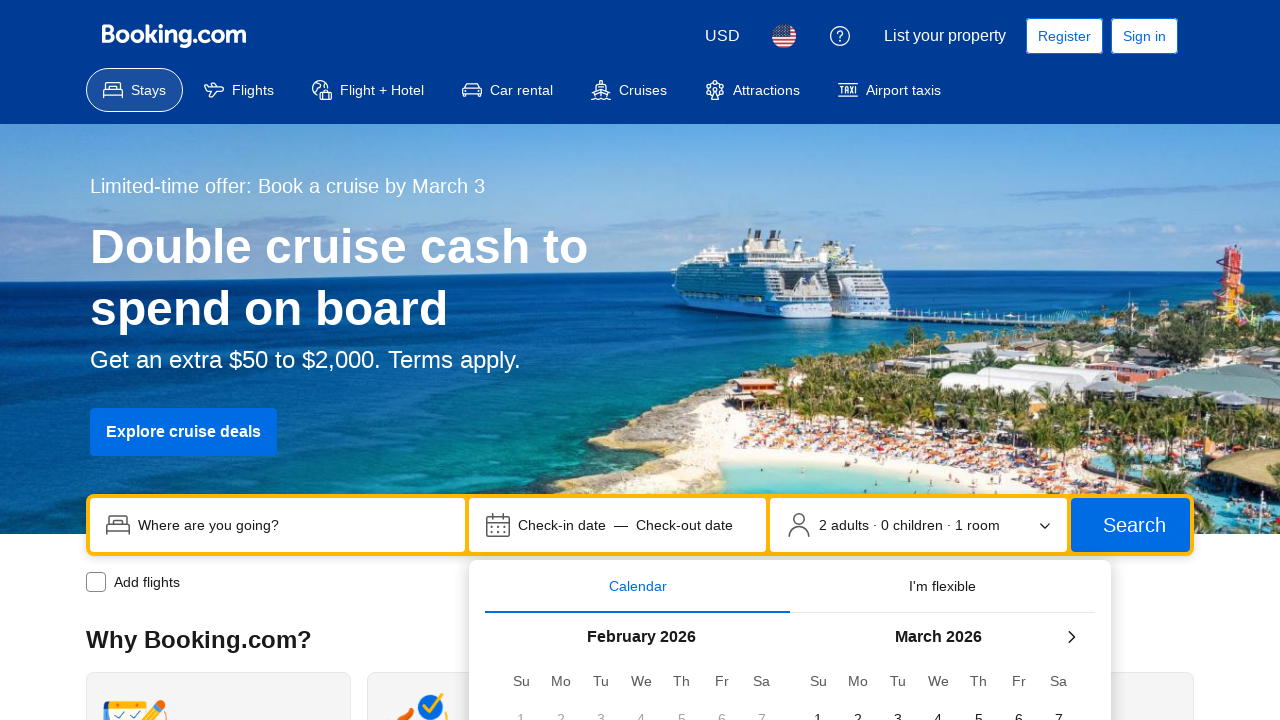

Calendar widget is now visible
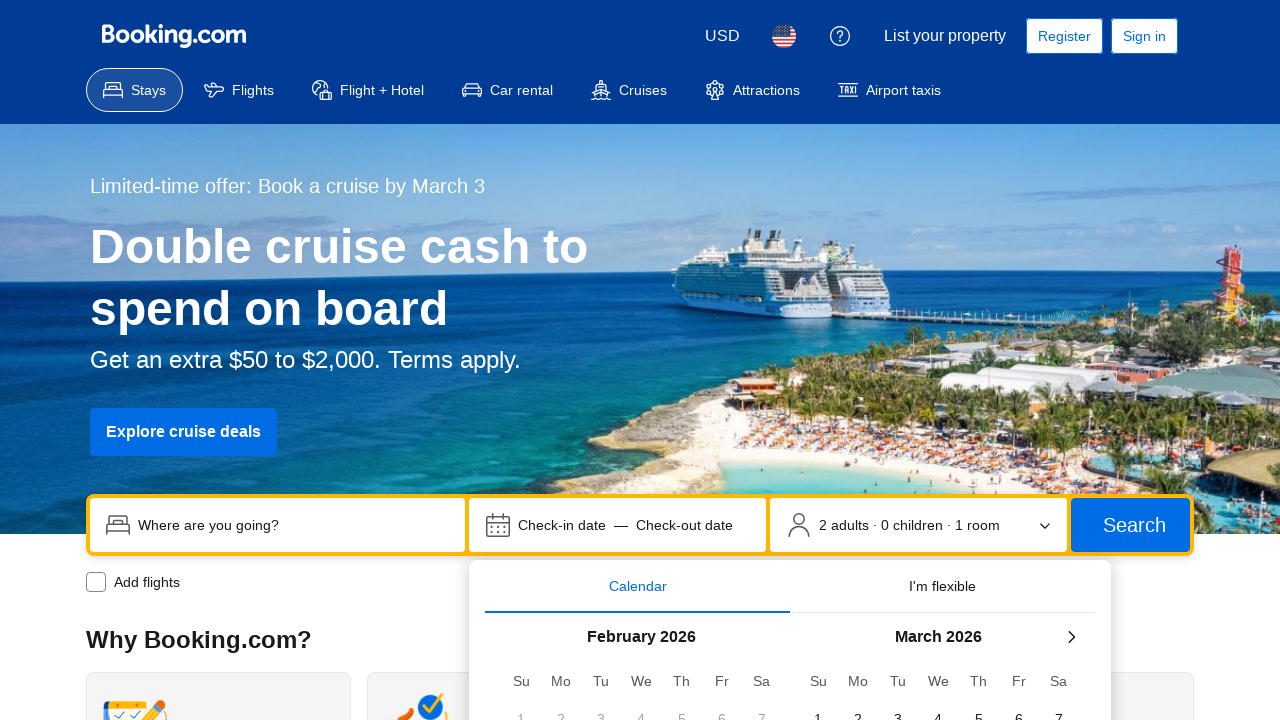

Clicked the next month button to navigate the calendar at (1071, 637) on button[aria-label='Next month']
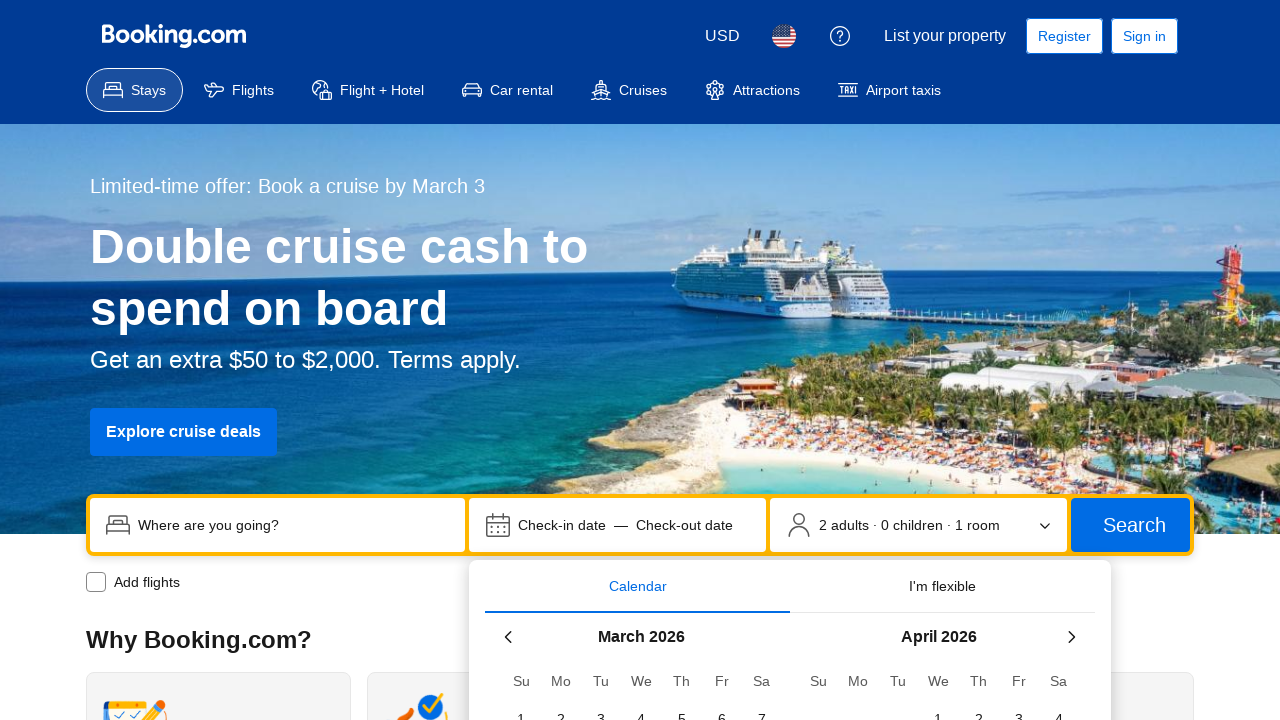

Selected date 20 from the calendar at (722, 360) on span:text-is('20')
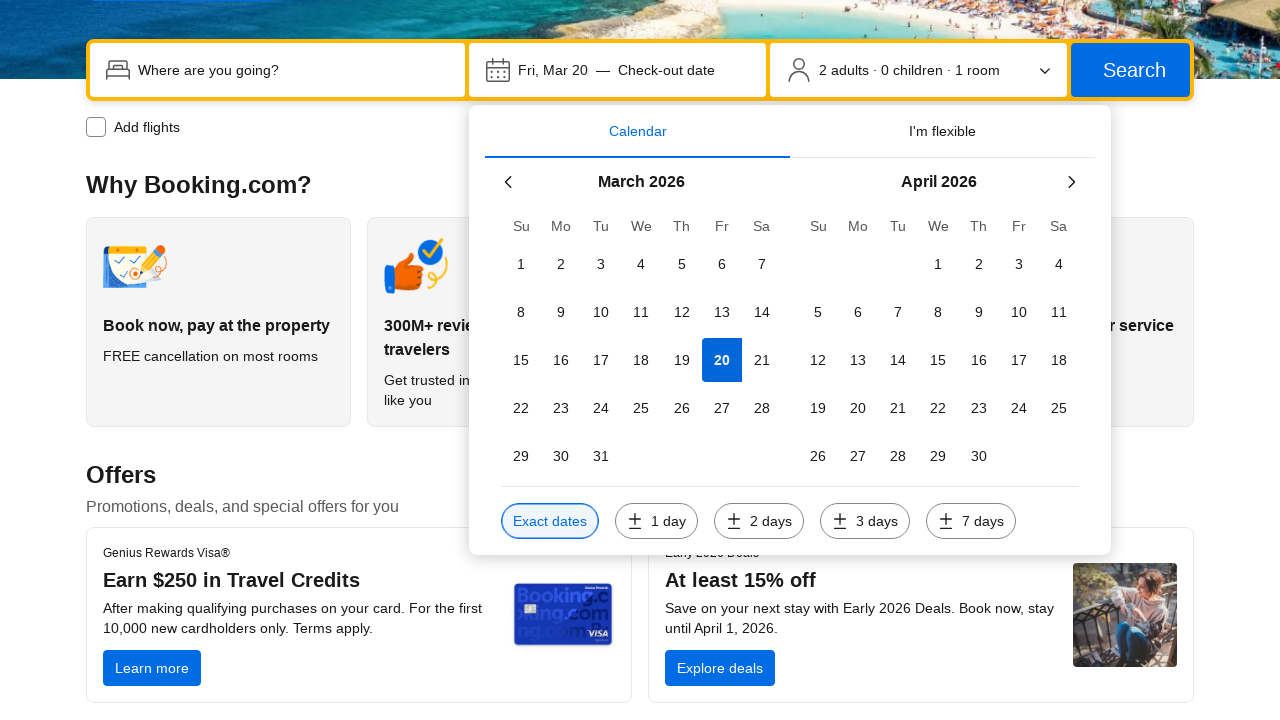

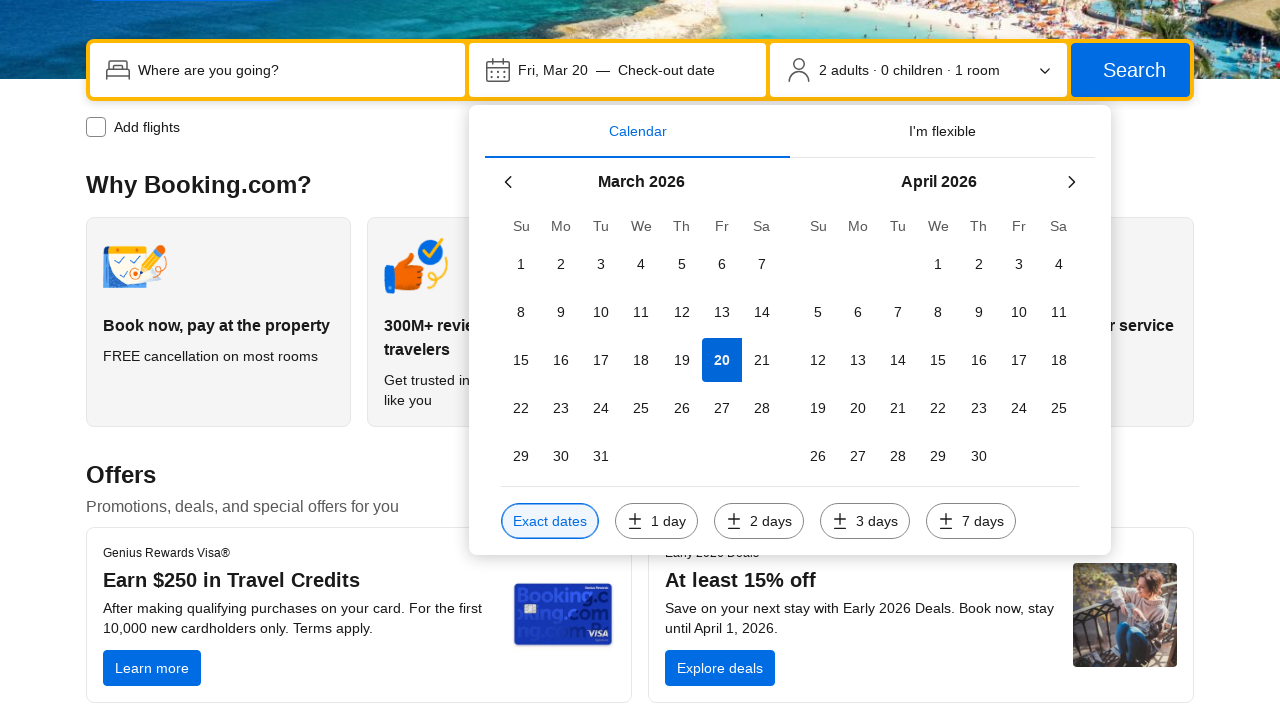